Tests registration form submission on the first registration page by filling all required and optional fields, then verifying successful registration message

Starting URL: http://suninjuly.github.io/registration1.html

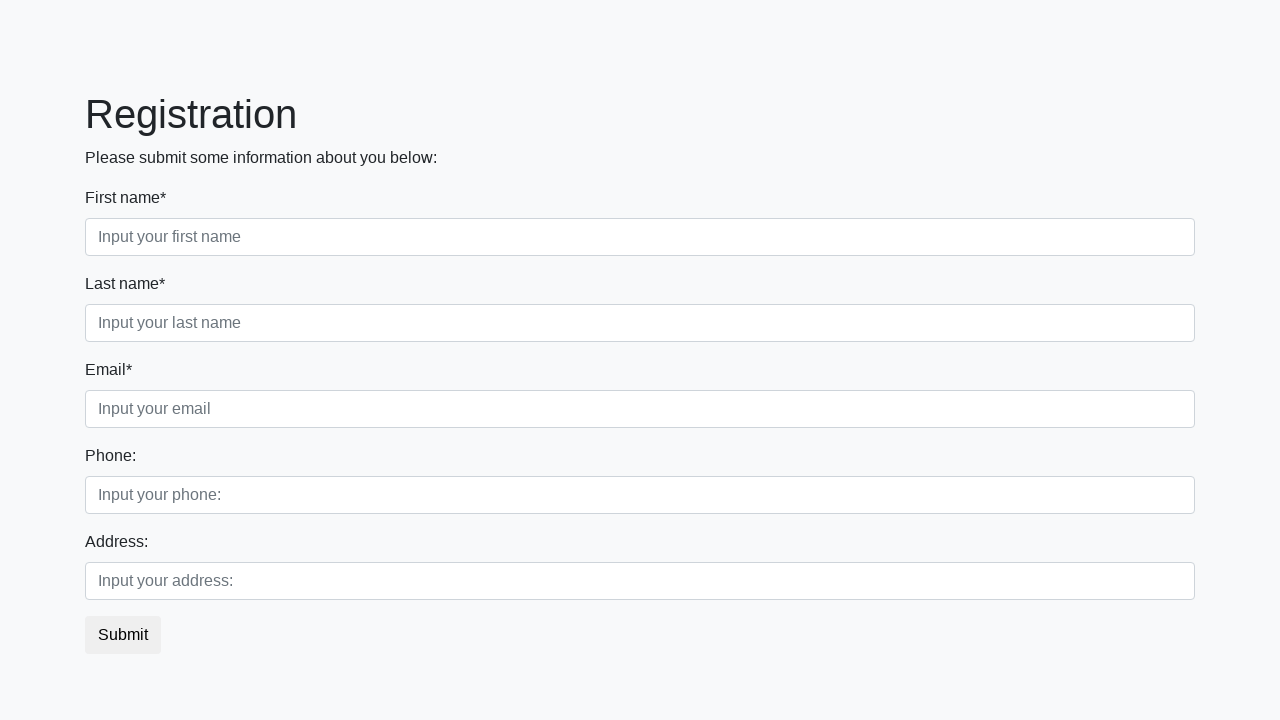

Filled first name field with 'Ivan' on .first_block div:nth-child(1) input
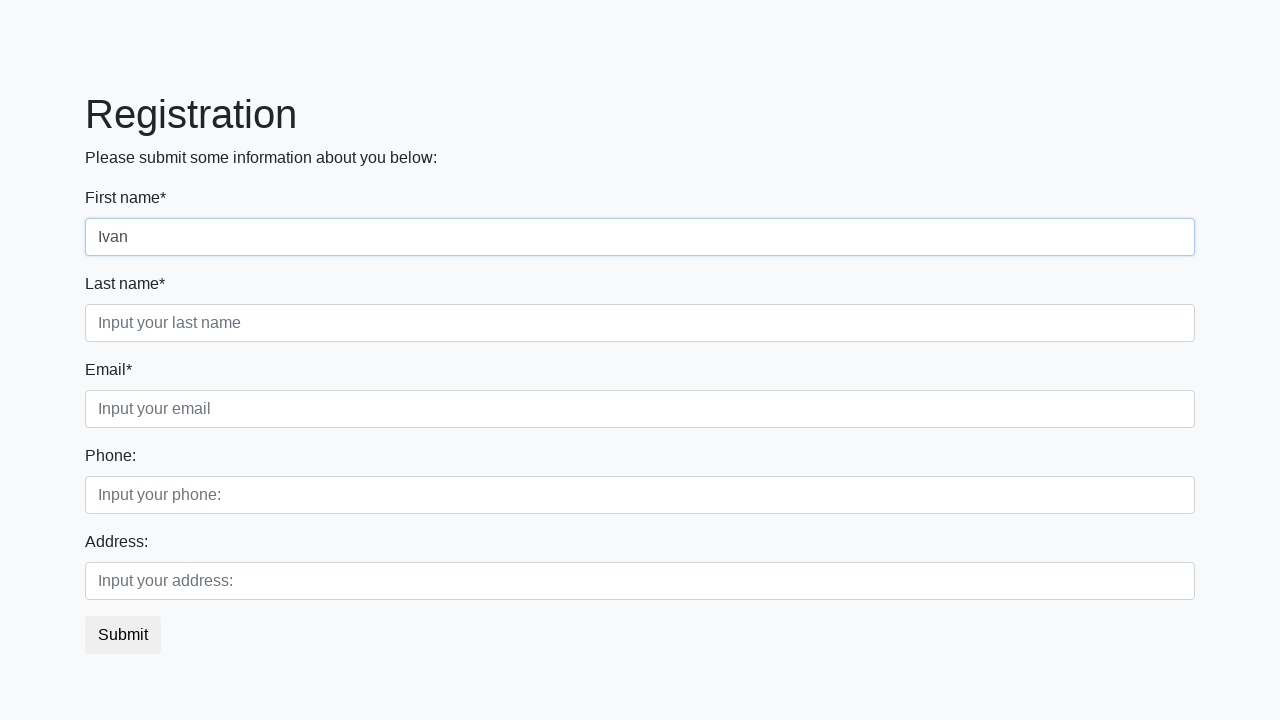

Filled last name field with 'Petrov' on .first_block div:nth-child(2) input
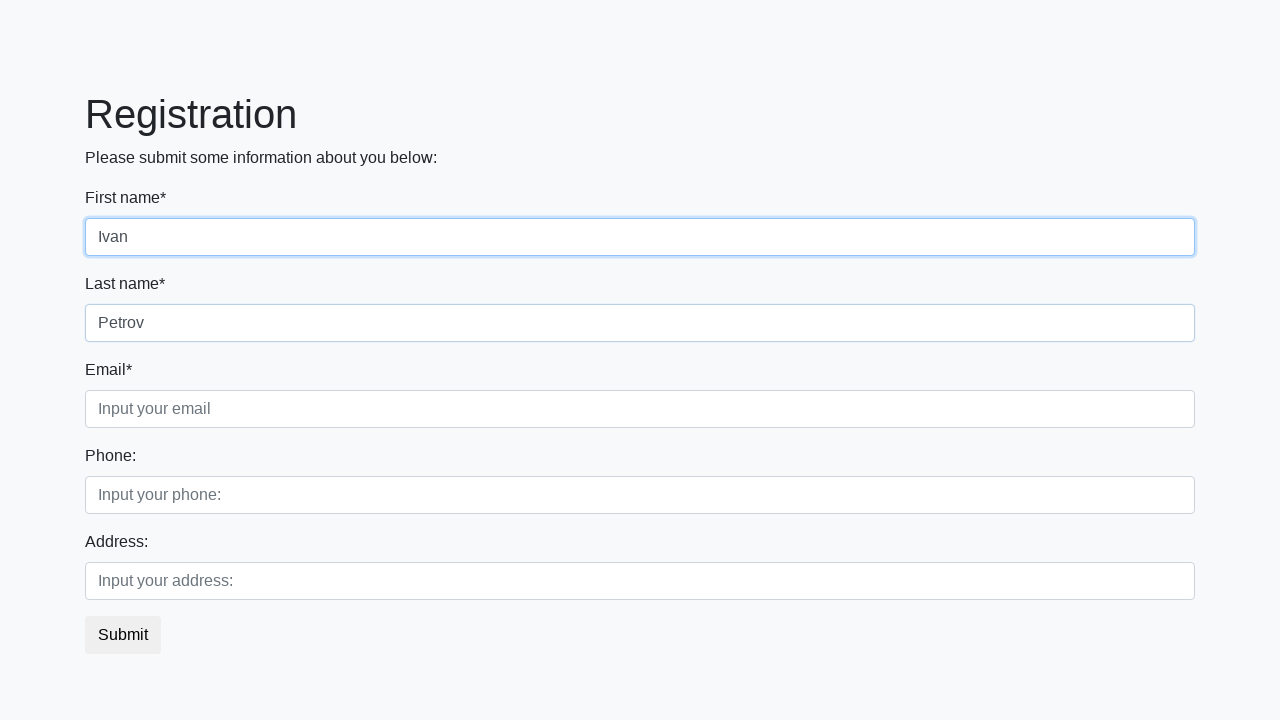

Filled email field with 'email@mail.ru' on .first_block div:nth-child(3) input
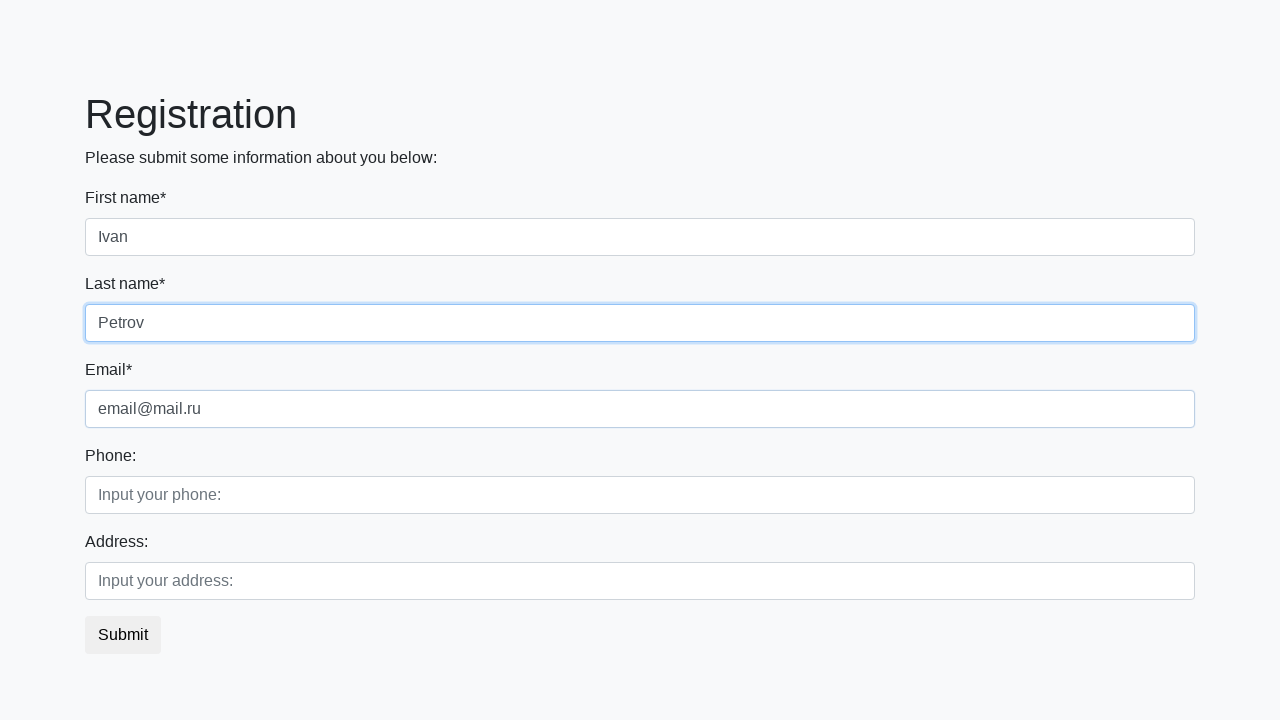

Filled phone number field with '+79168887755' on .second_block div:nth-child(1) input
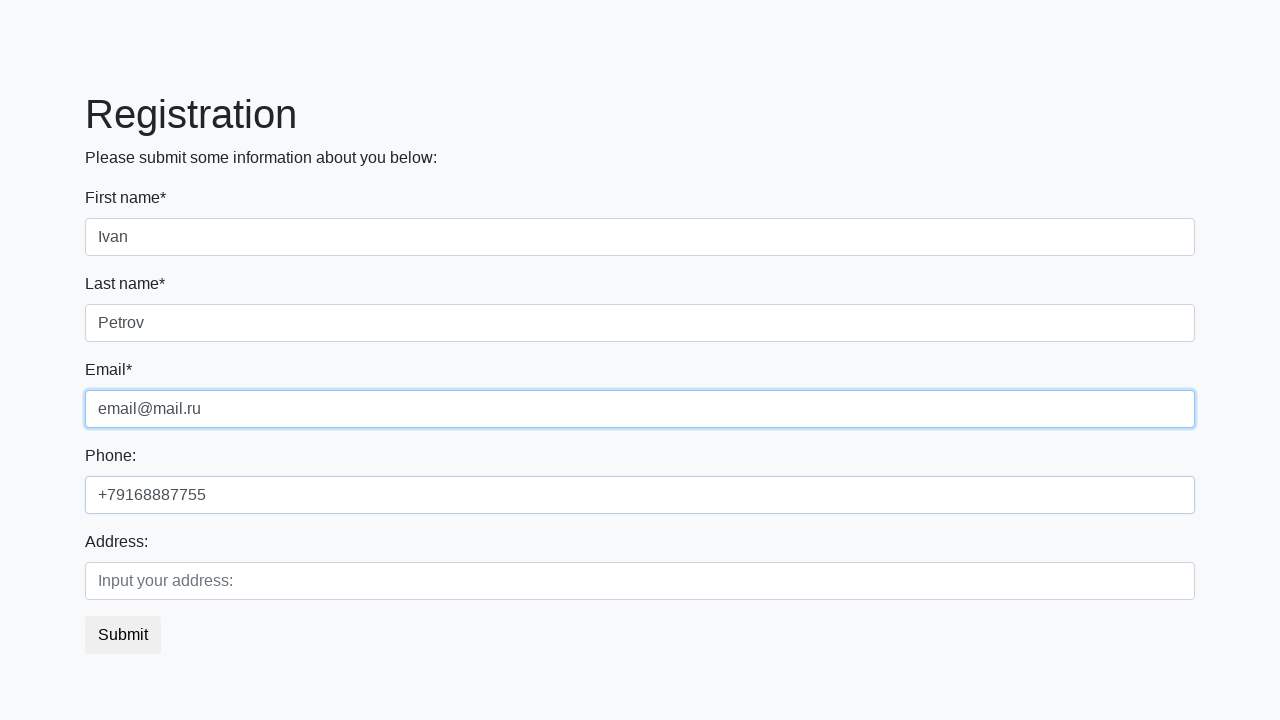

Filled address field with 'Russia, Moscow' on .second_block div:nth-child(2) input
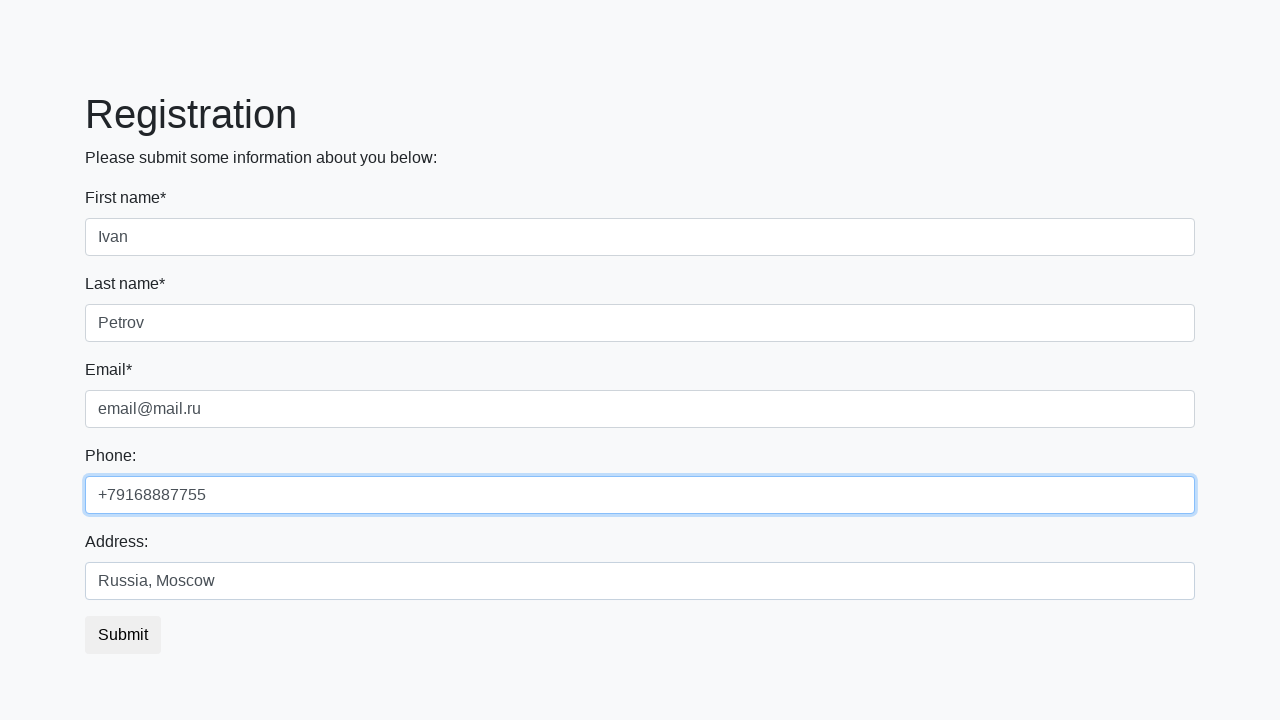

Clicked submit button to register at (123, 635) on button.btn
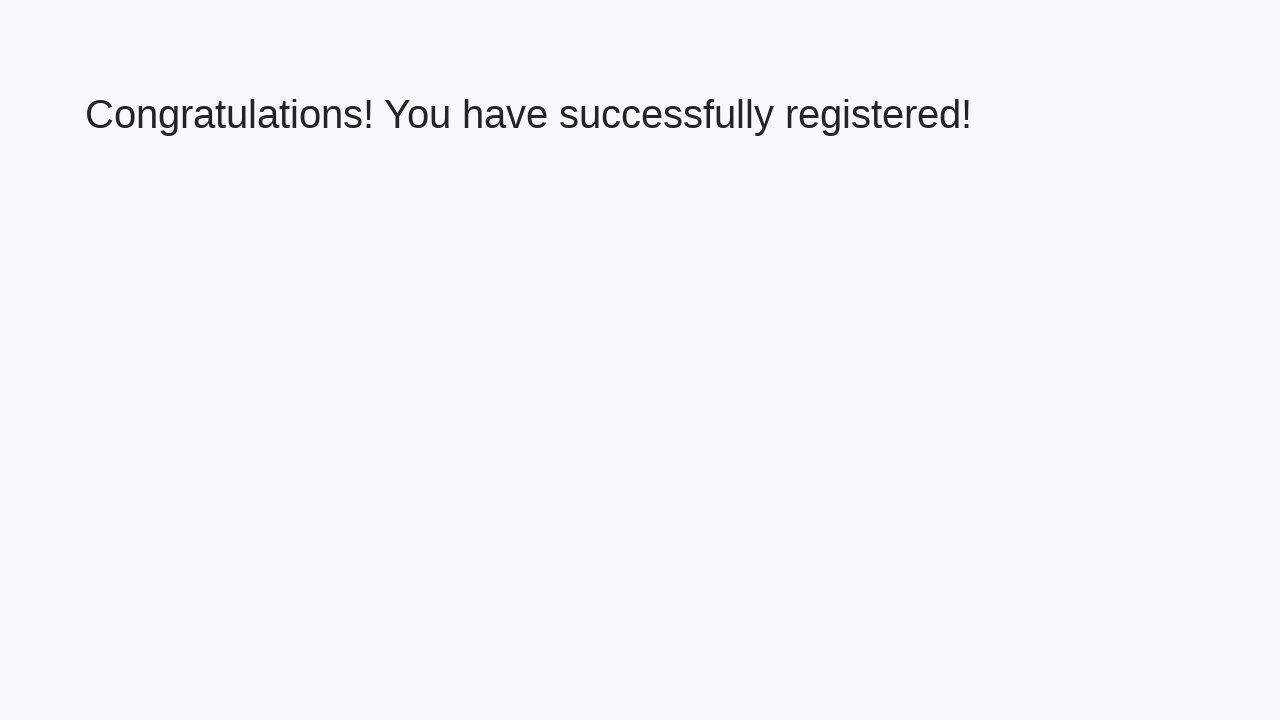

Success message header loaded
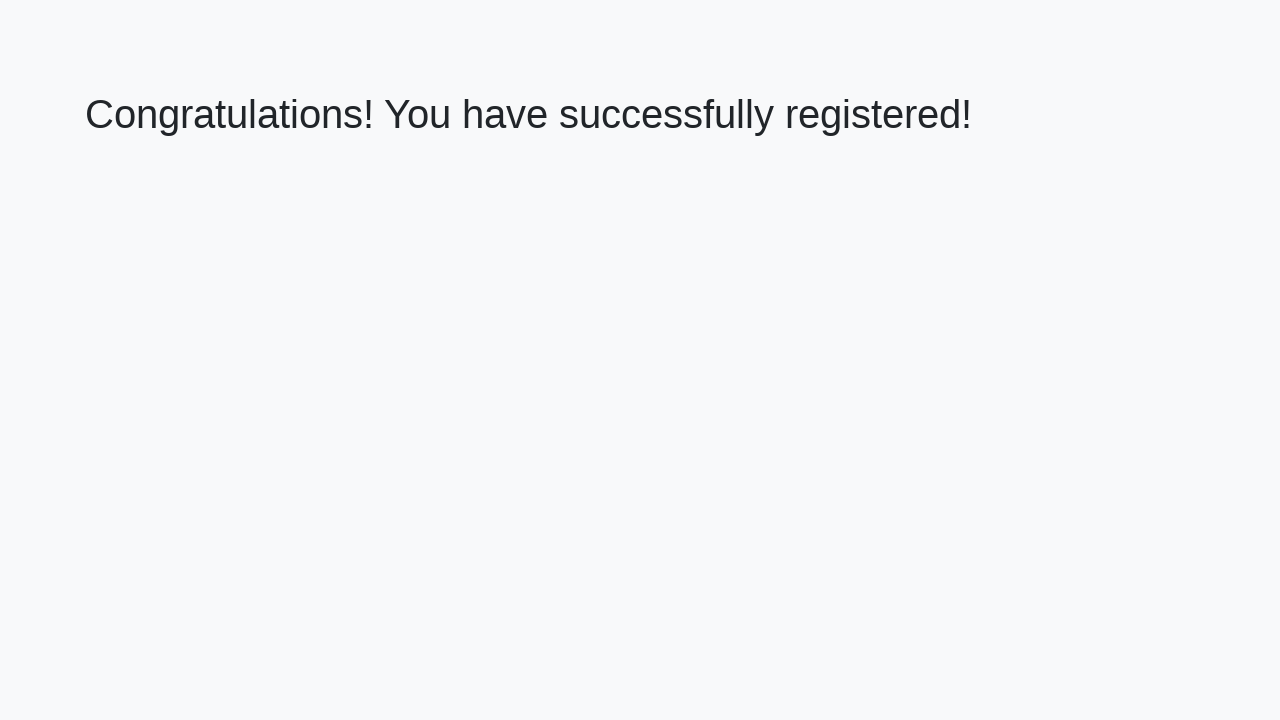

Retrieved success message text
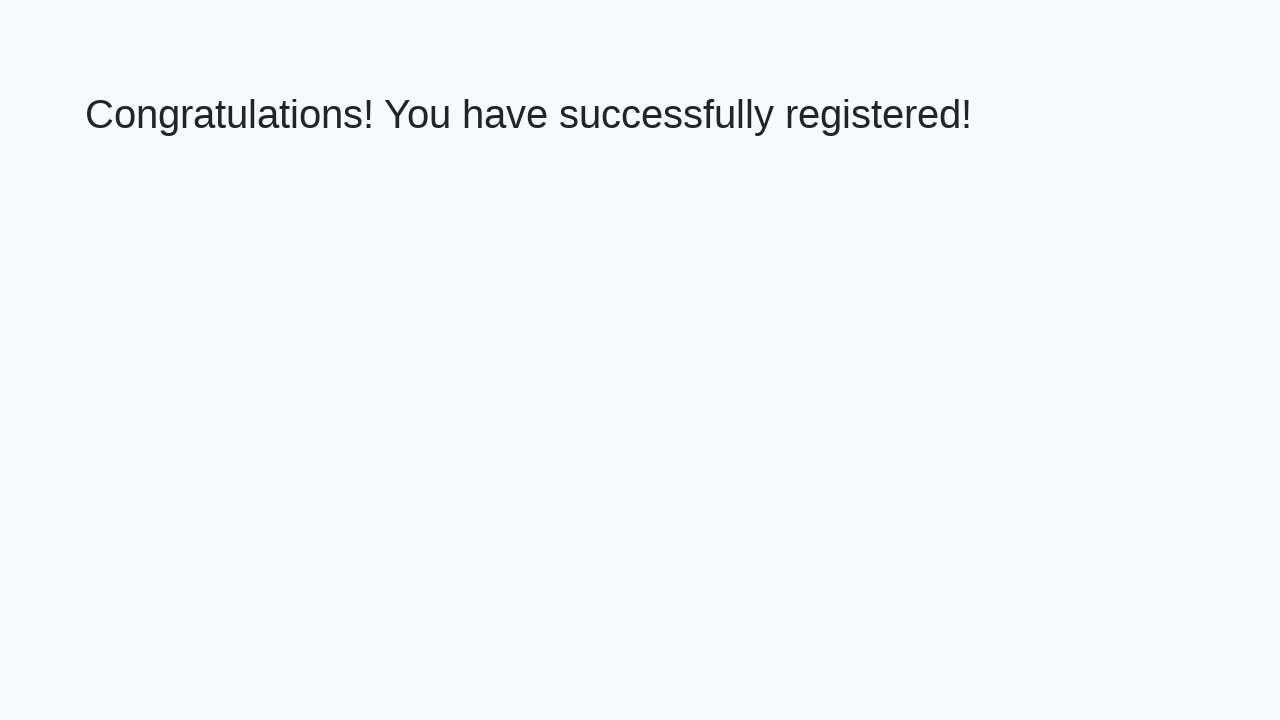

Verified success message matches expected text
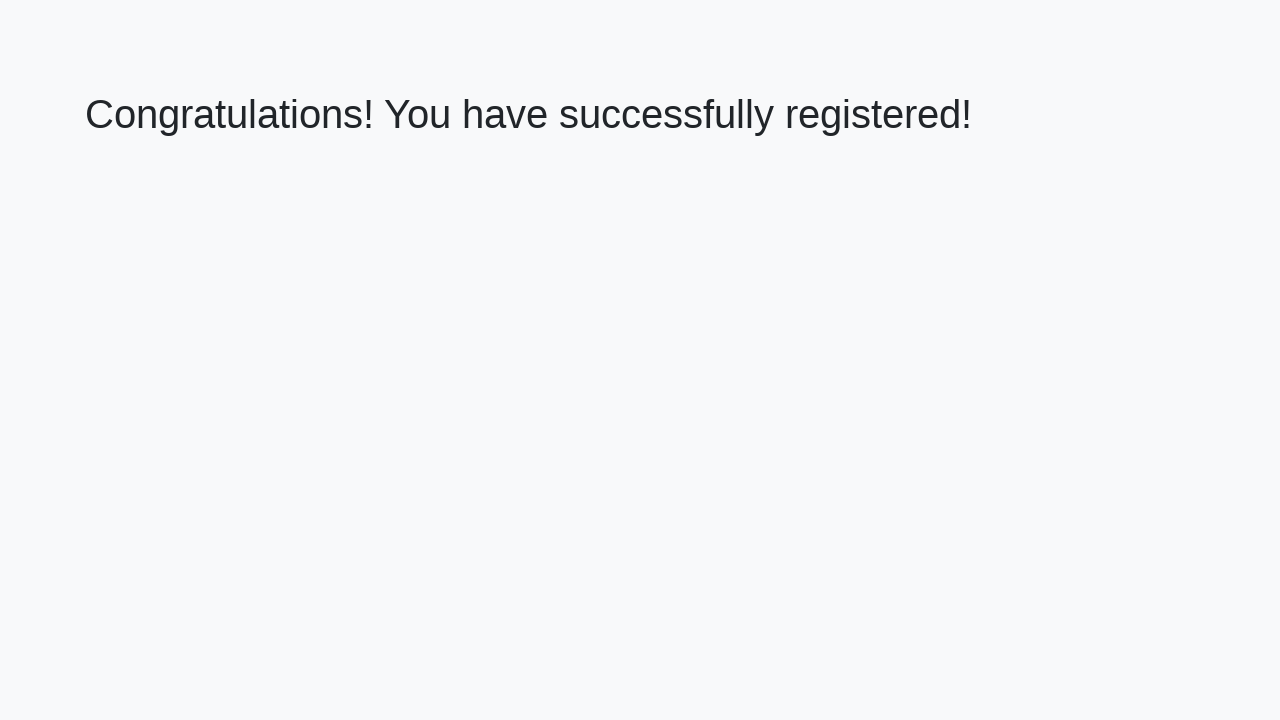

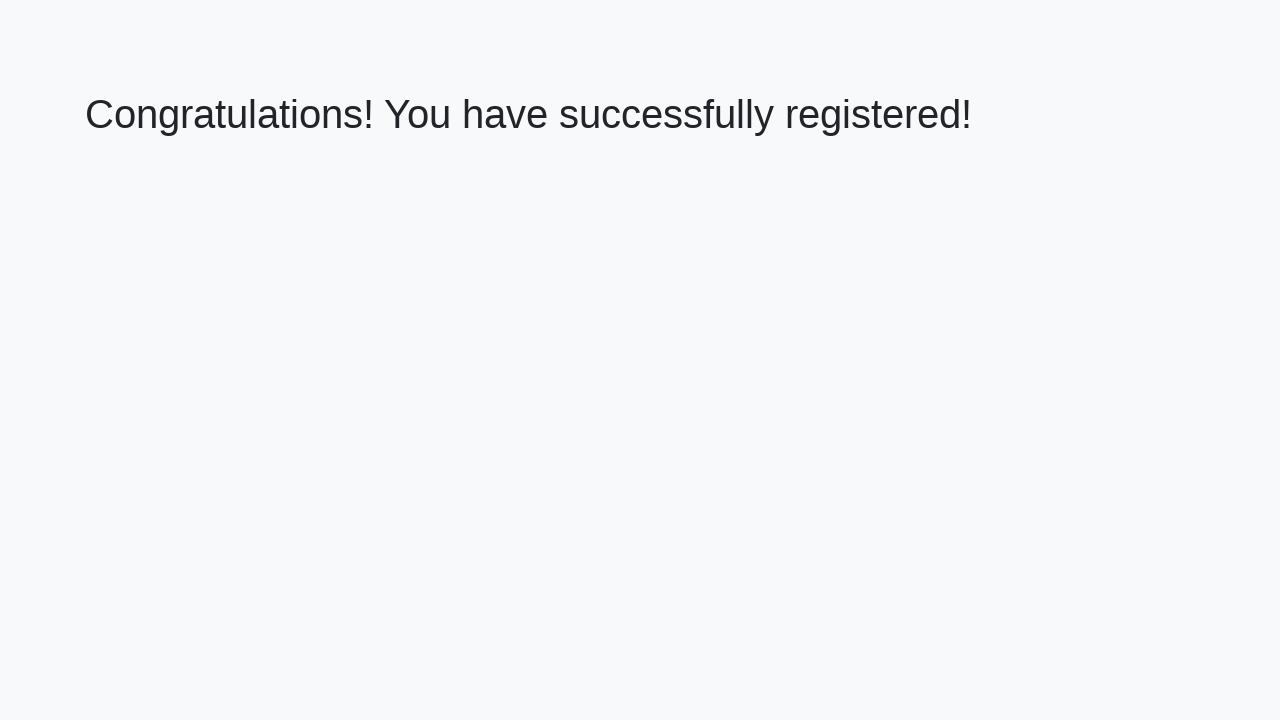